Tests page refresh functionality by getting title before and after refresh

Starting URL: http://www.walla.co.il

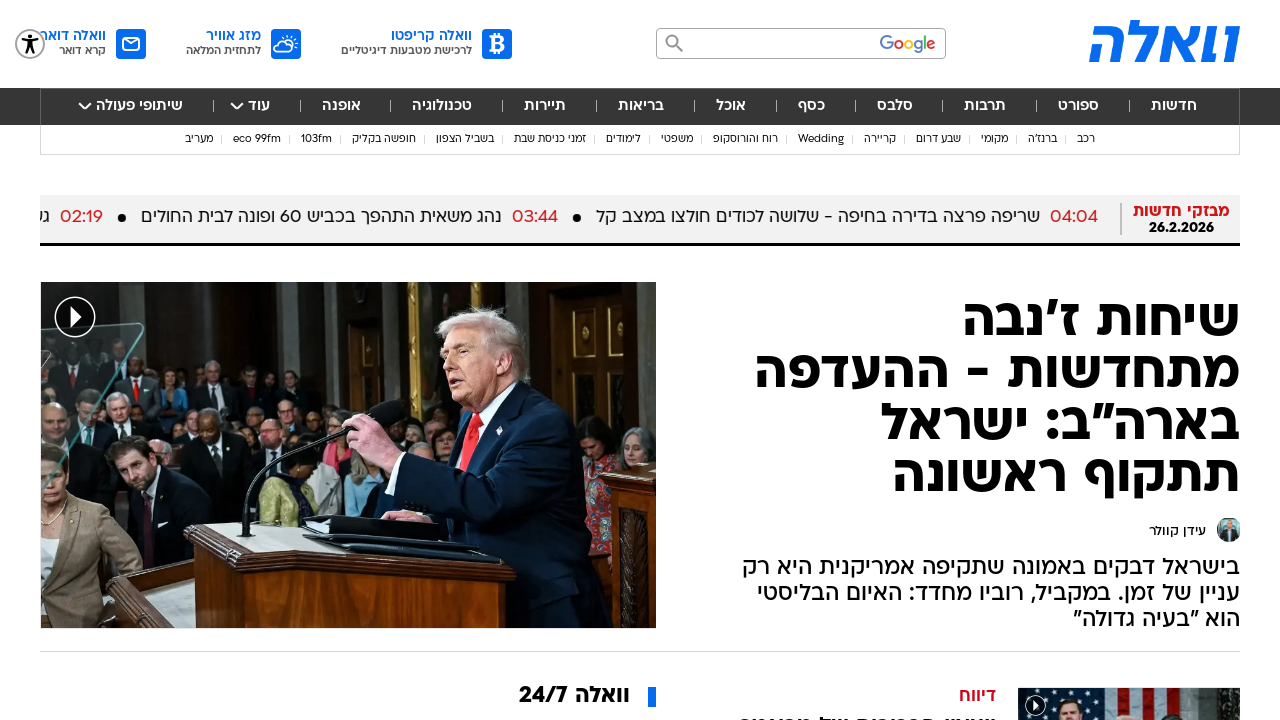

Retrieved initial page title
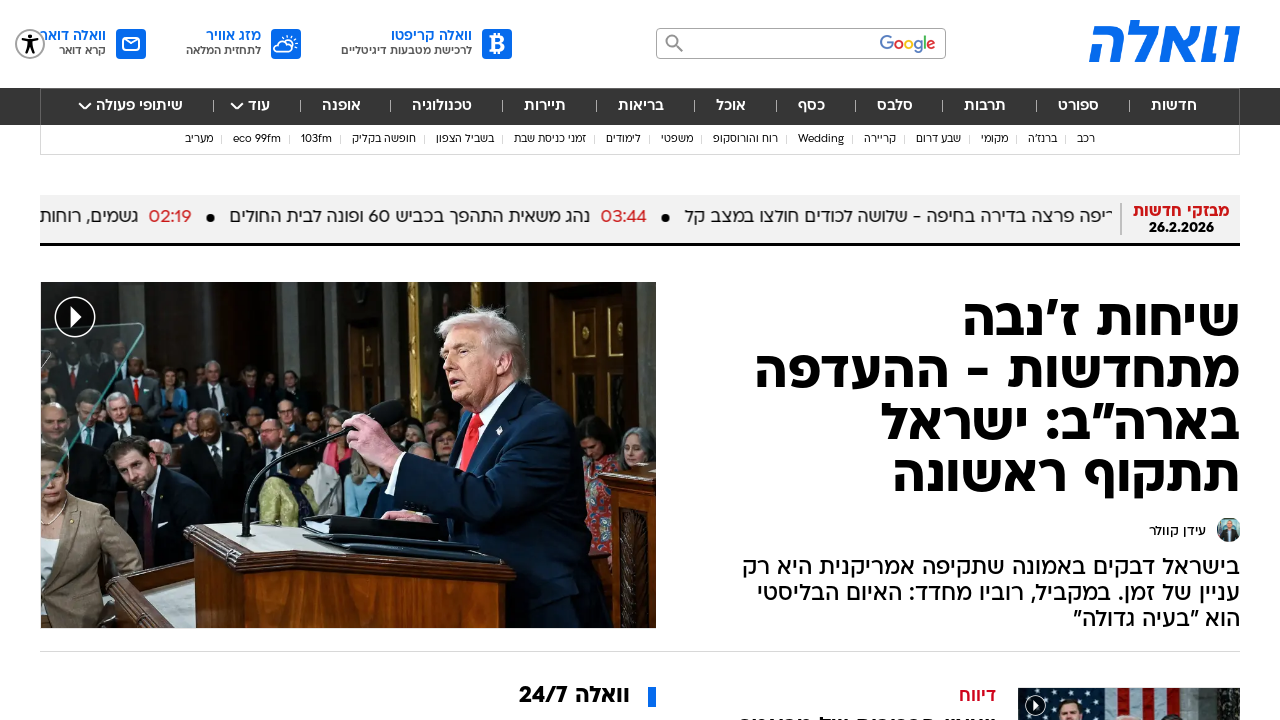

Reloaded the page
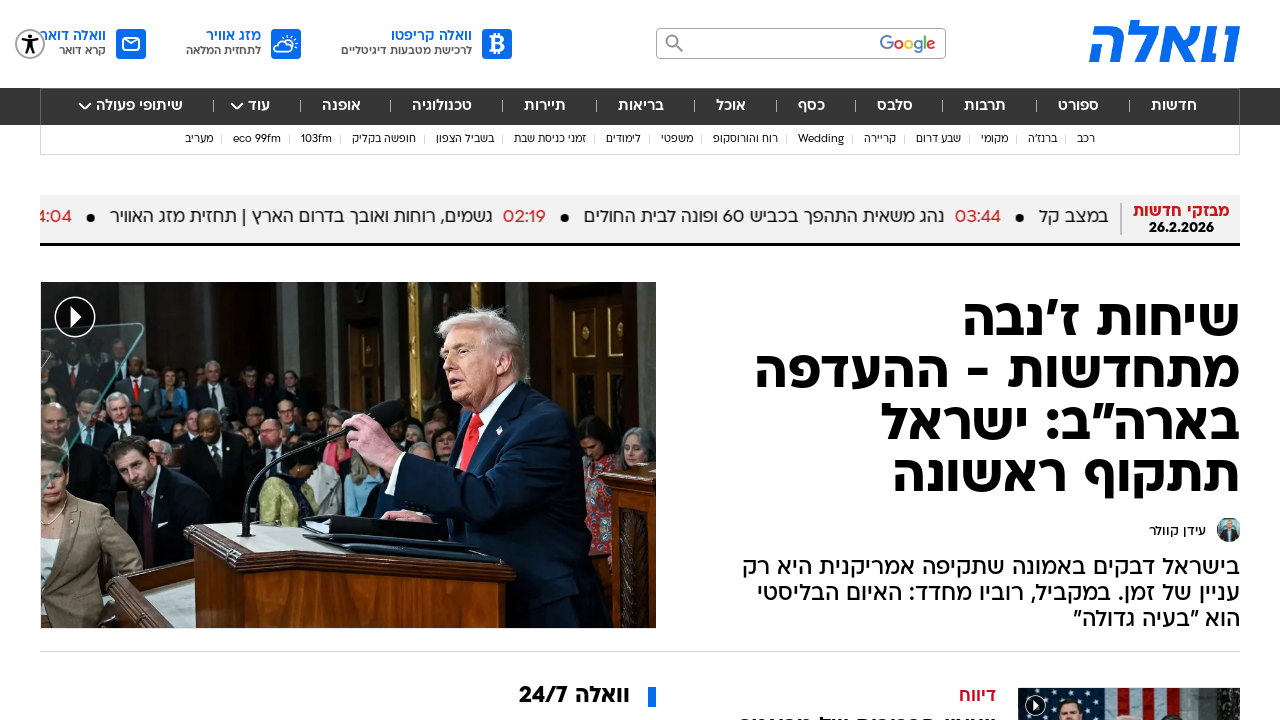

Retrieved page title after refresh
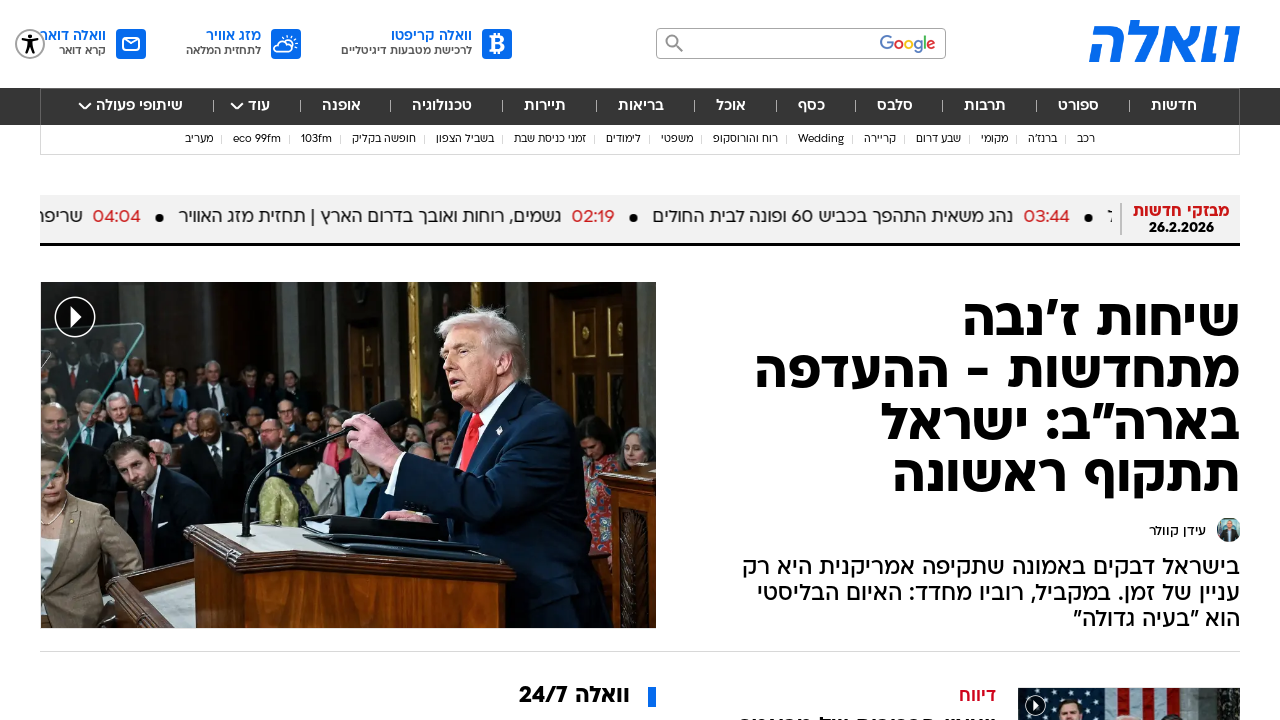

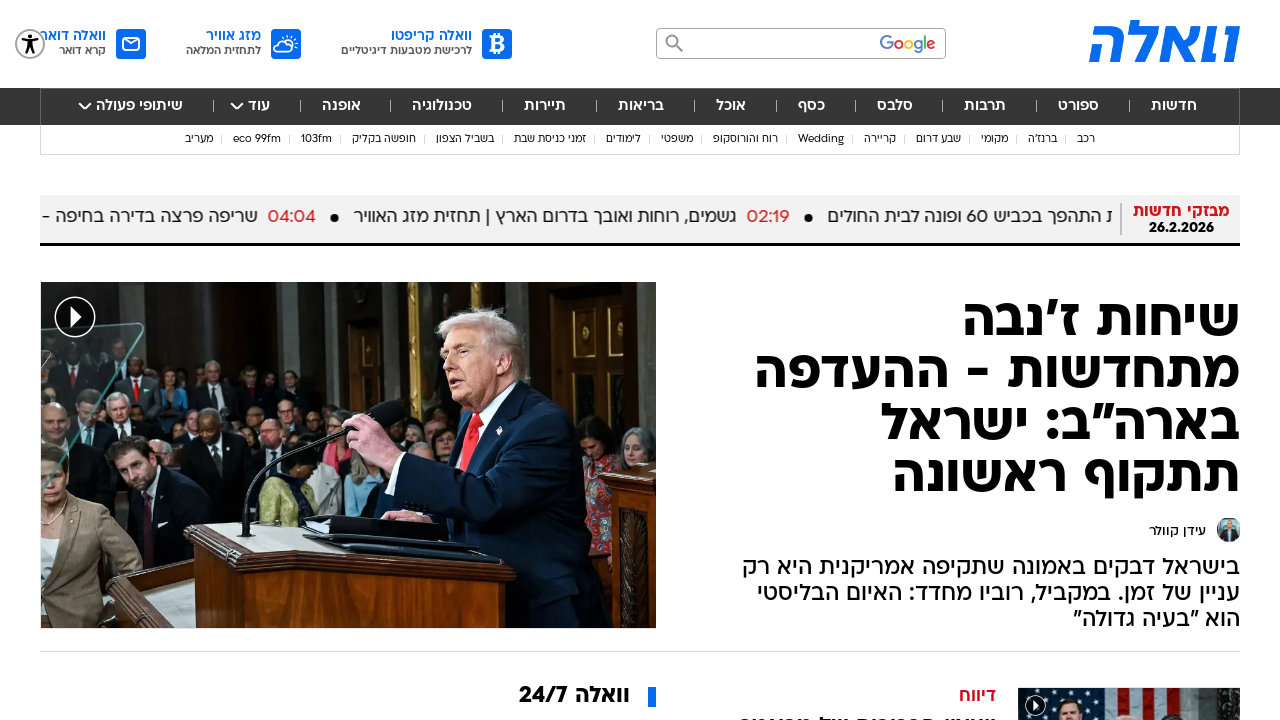